Tests JavaScript prompt dialog by clicking the third alert button, entering text "Abdullah" into the prompt, accepting it, and verifying the result contains the entered text

Starting URL: https://the-internet.herokuapp.com/javascript_alerts

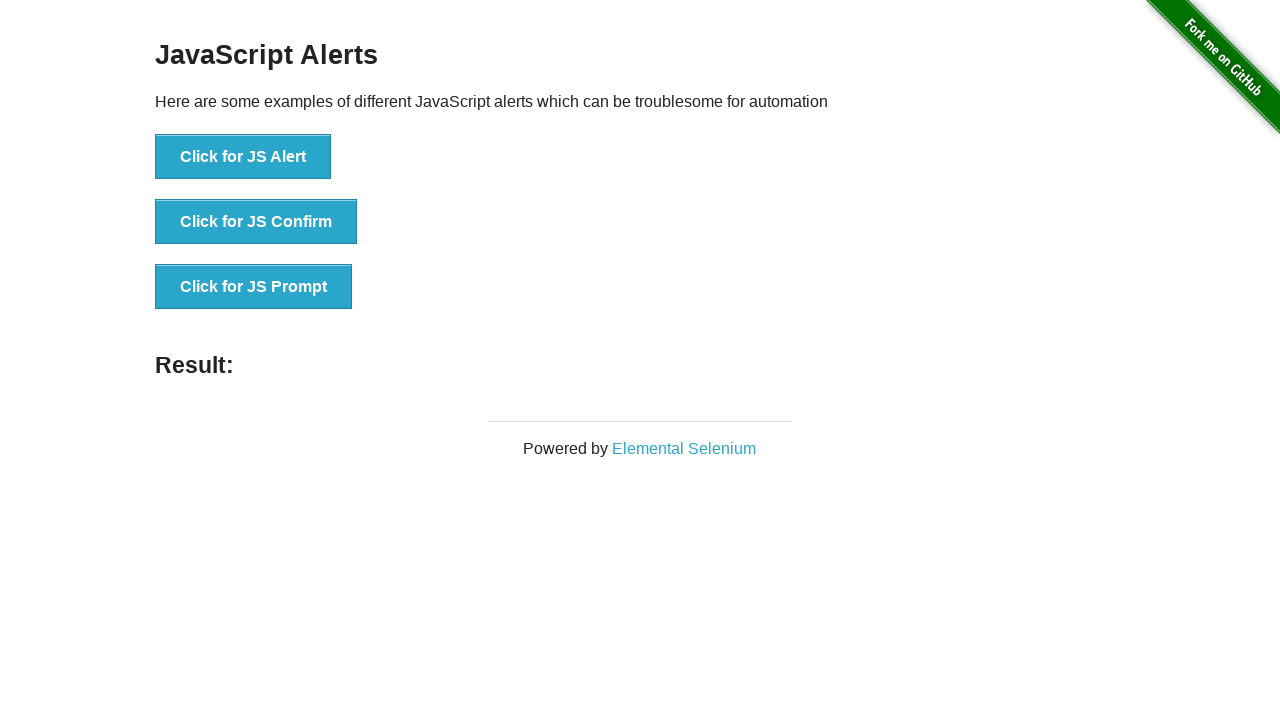

Set up dialog handler to accept prompt with text 'Abdullah'
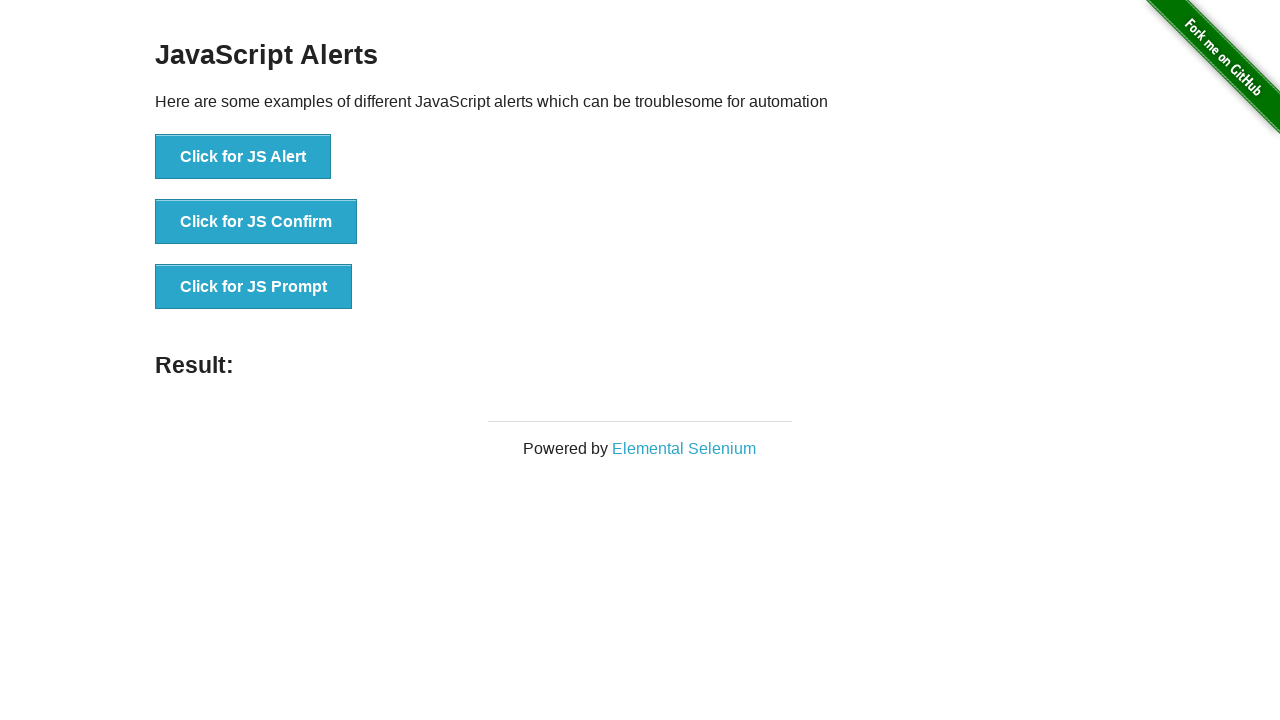

Clicked the JS Prompt button at (254, 287) on xpath=//*[text()='Click for JS Prompt']
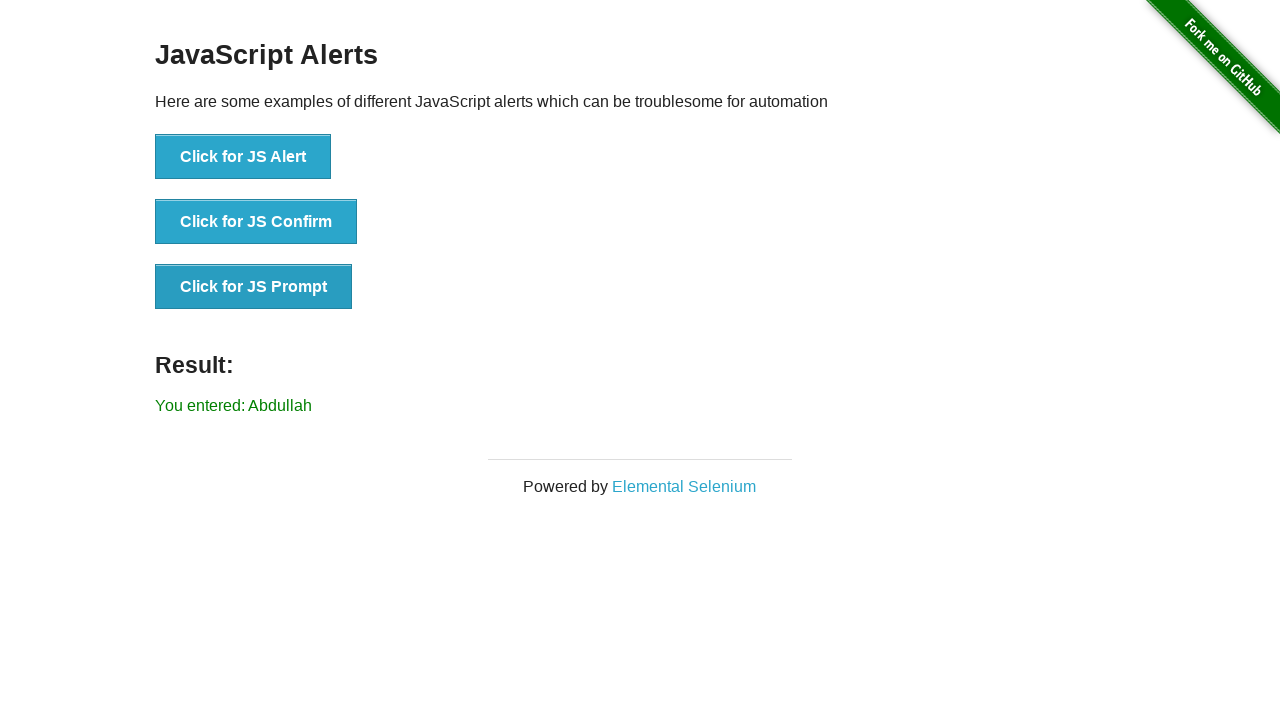

Result element loaded on page
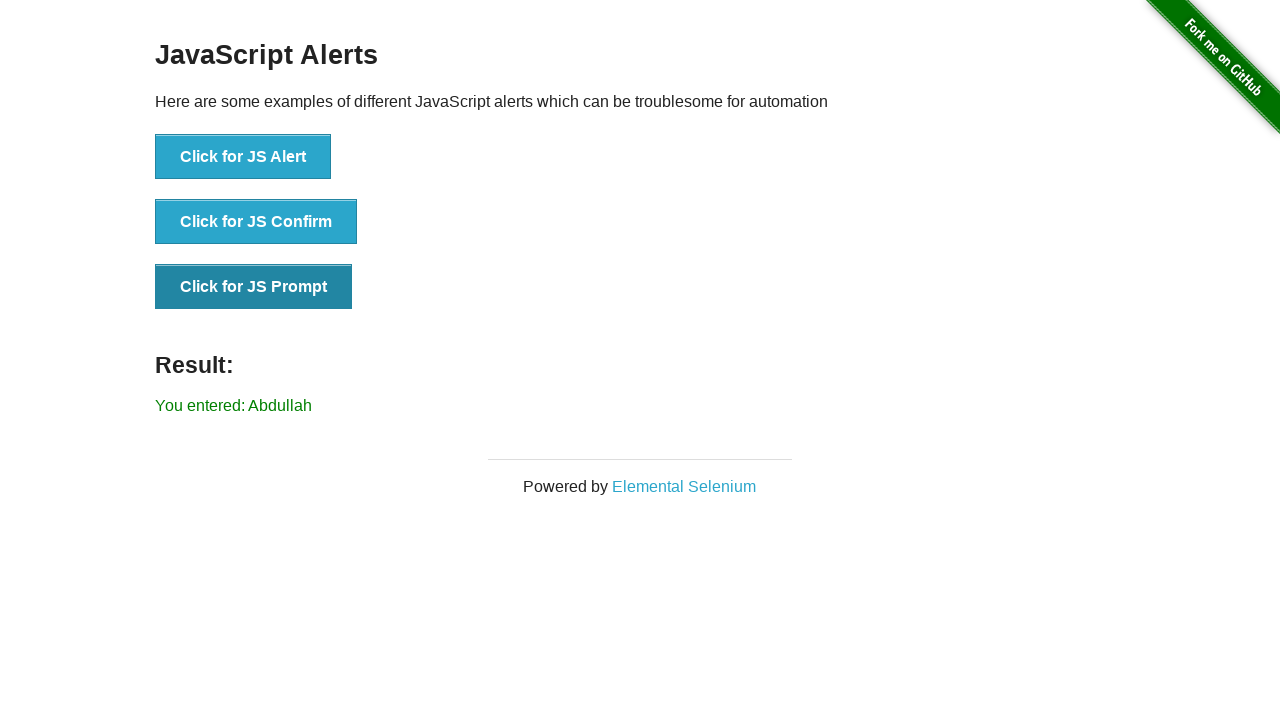

Retrieved result text from page
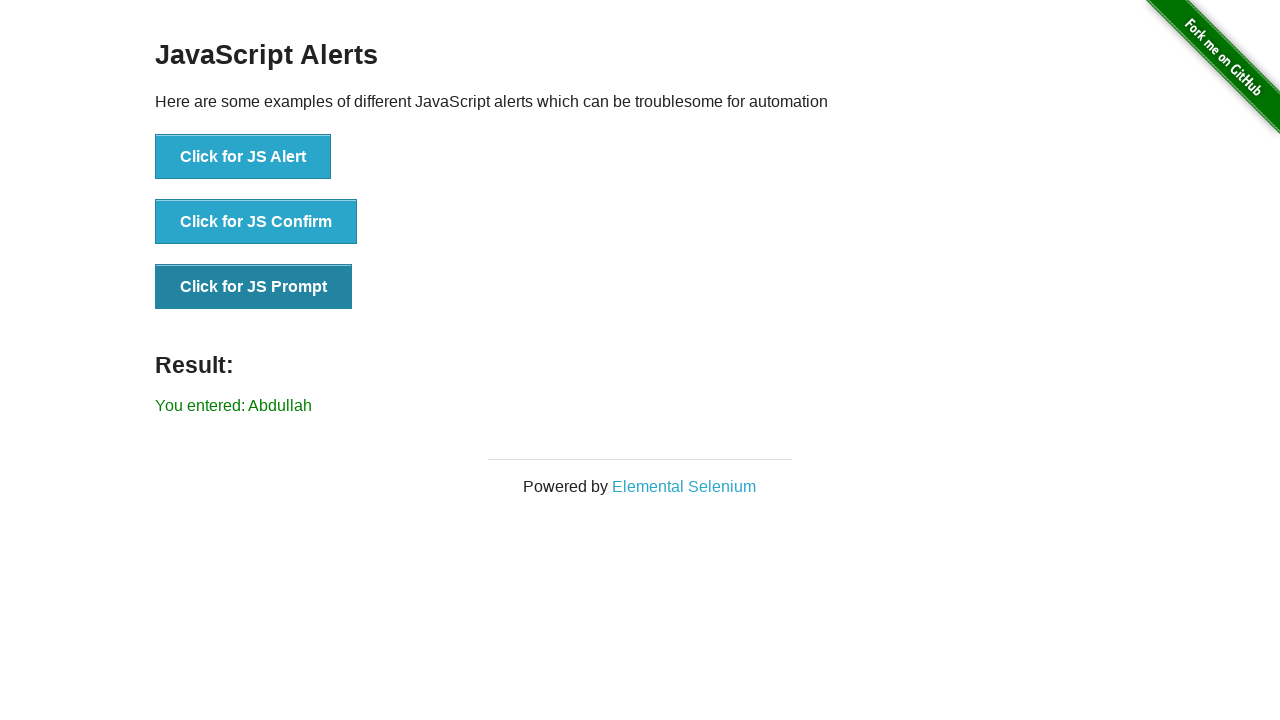

Verified that result text contains 'Abdullah'
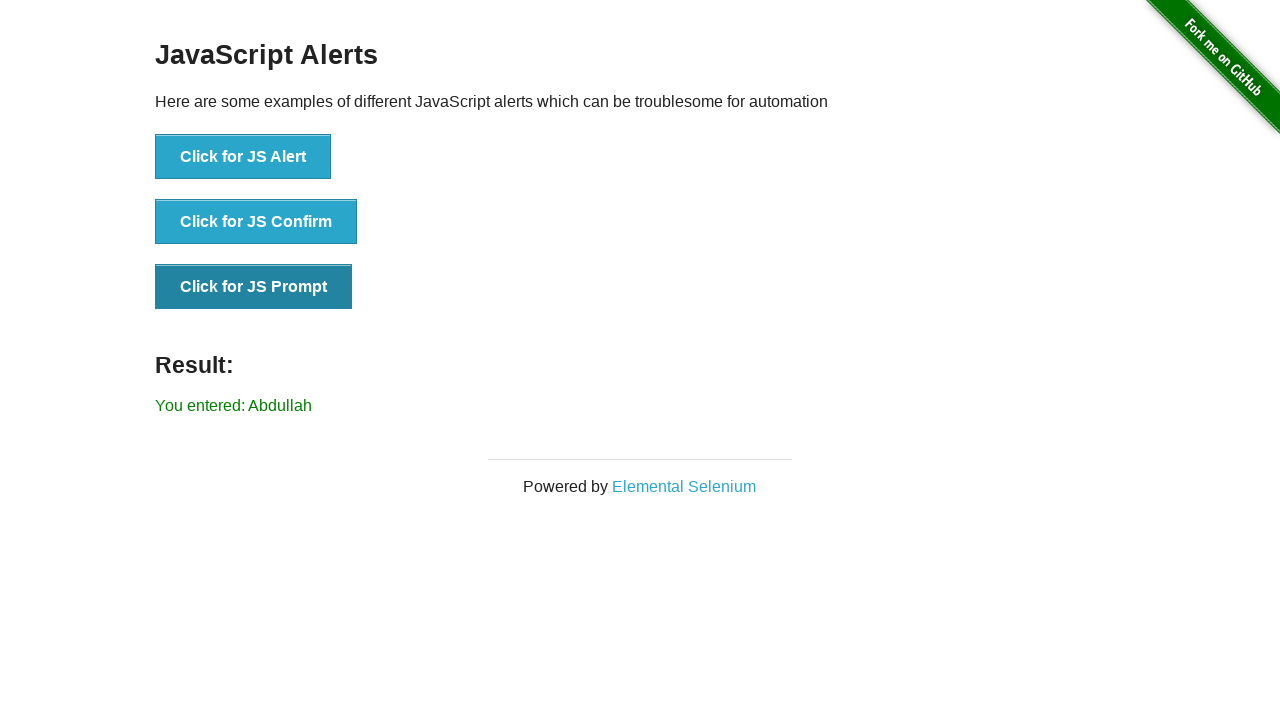

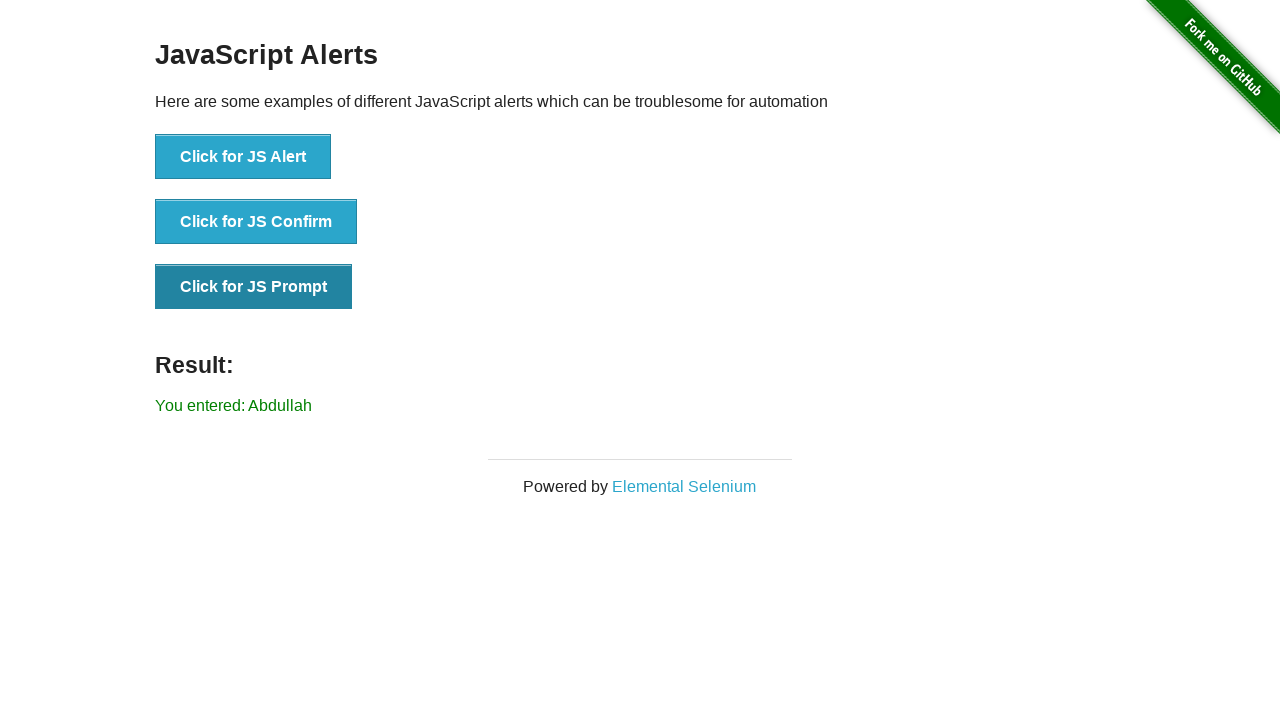